Solves a mathematical problem on the page by calculating a value, entering it in a form, selecting checkboxes/radio buttons, and submitting the form

Starting URL: https://suninjuly.github.io/math.html

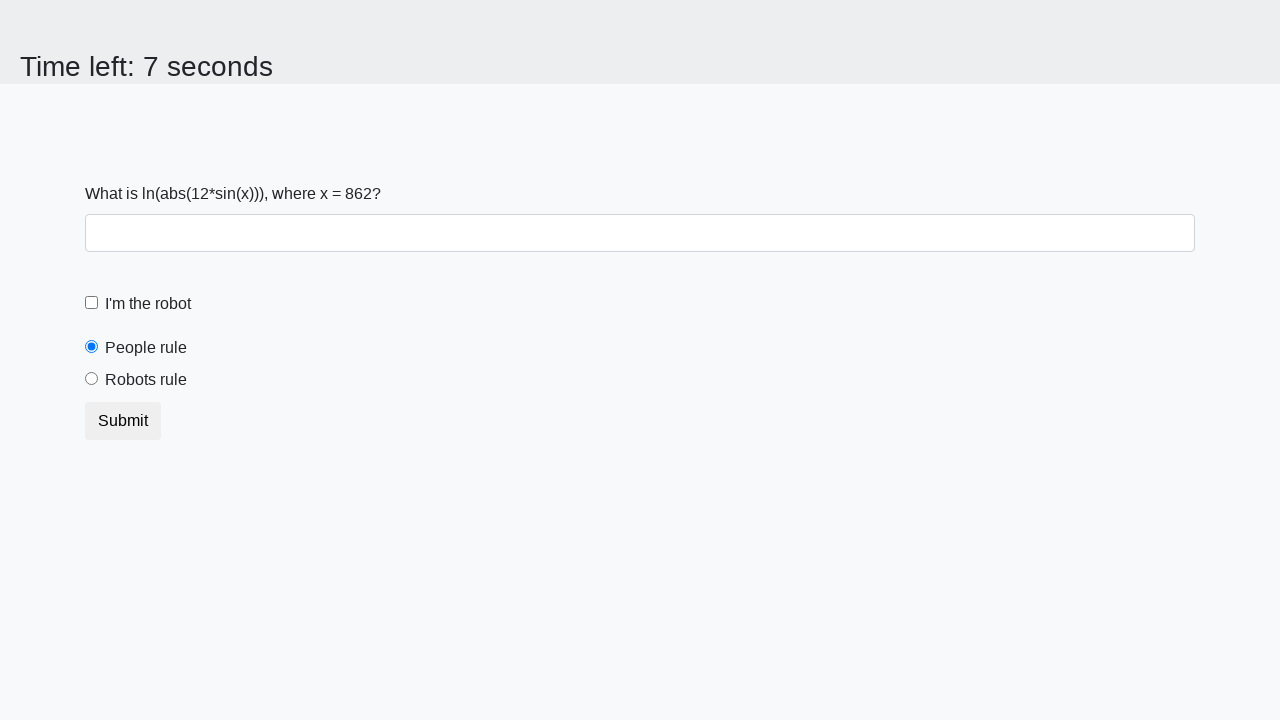

Located the x value element on the page
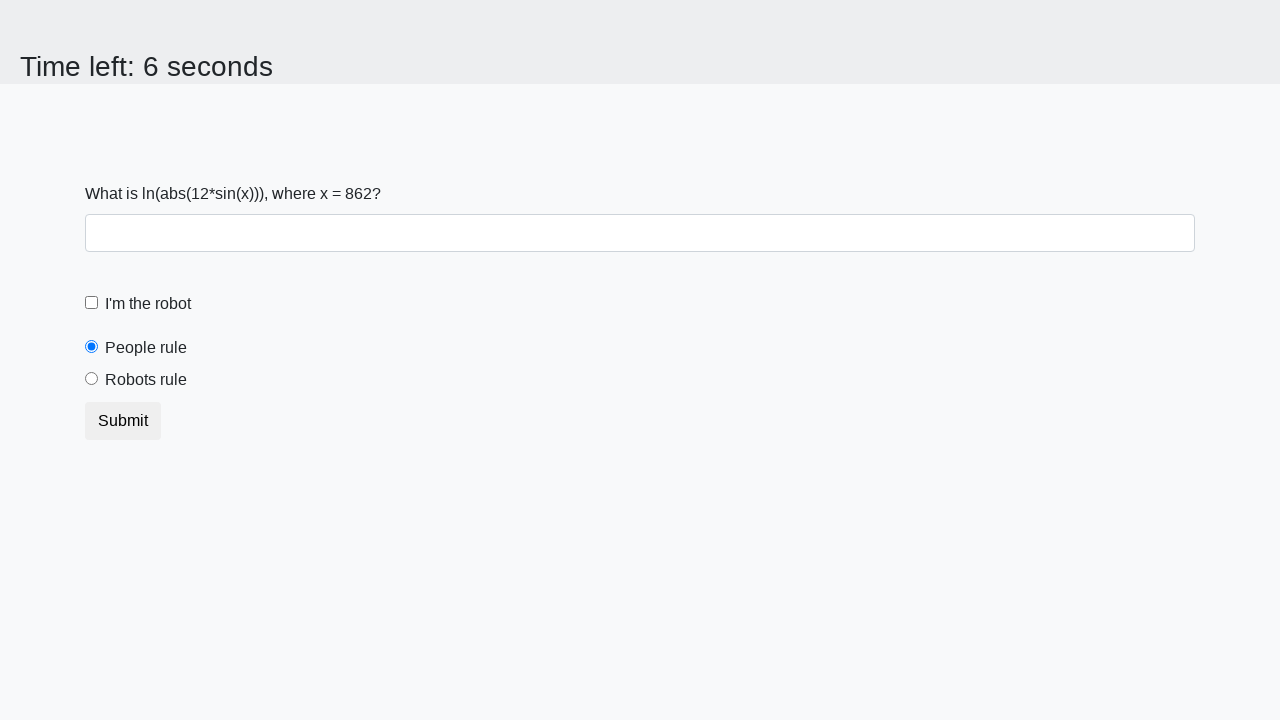

Retrieved x value from the page
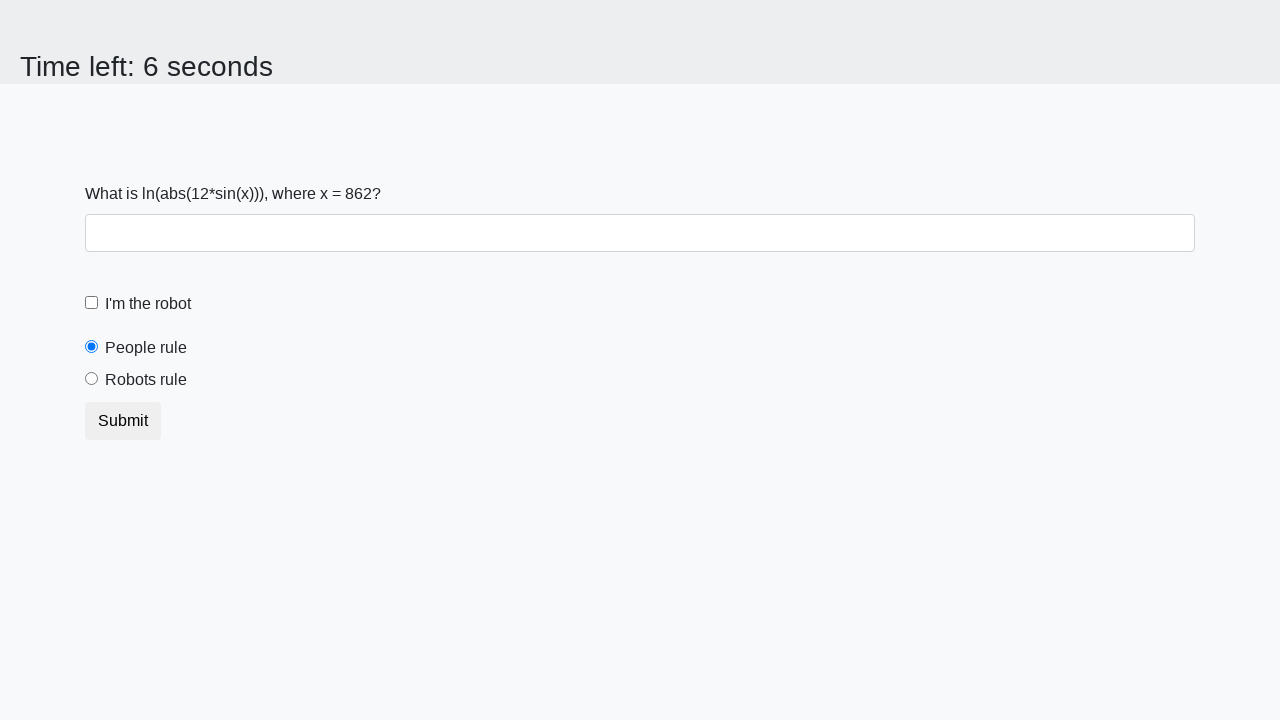

Calculated mathematical result: 2.4159232443652243
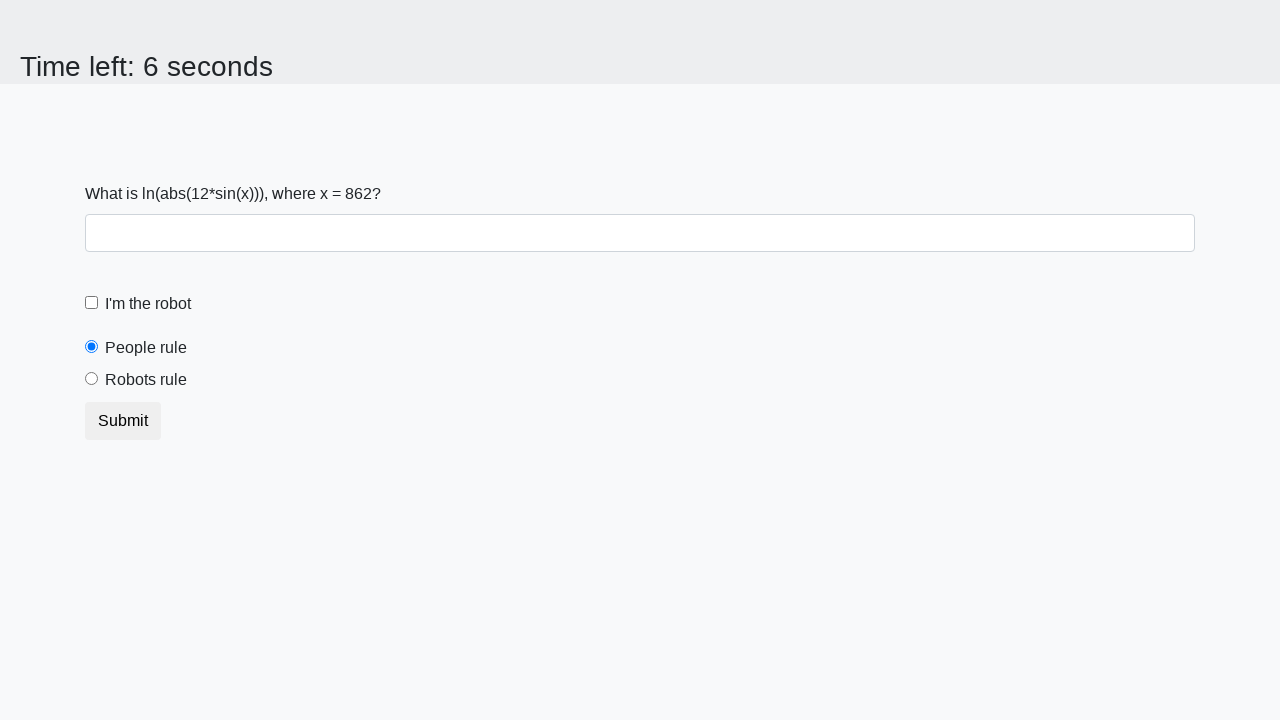

Entered calculated answer in the form field on #answer
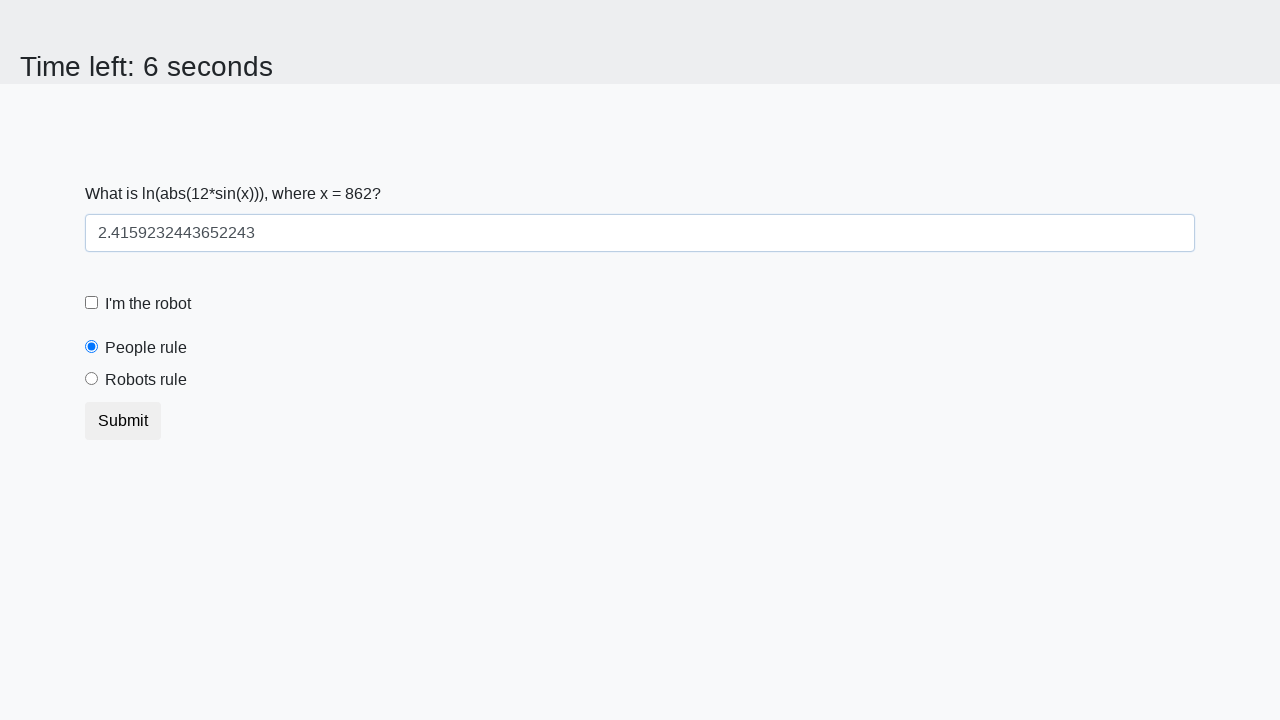

Clicked the robot checkbox at (148, 304) on [for='robotCheckbox']
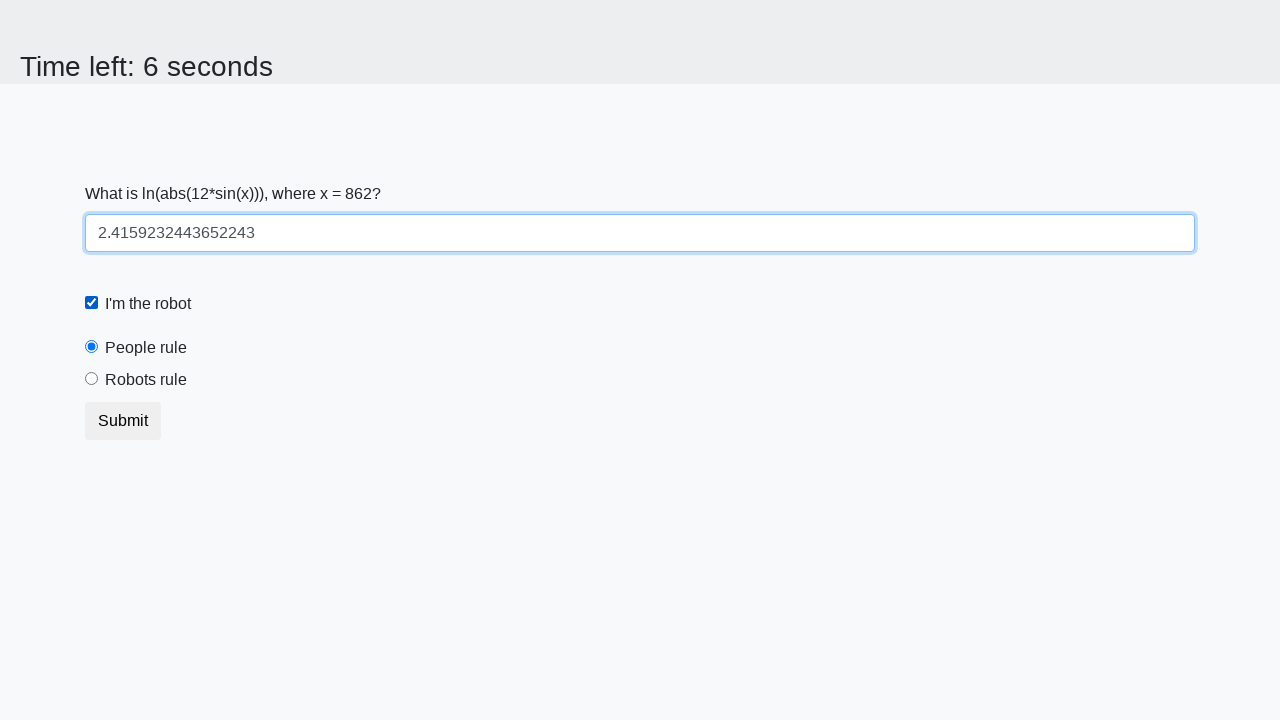

Clicked the robots rule radio button at (146, 380) on [for='robotsRule']
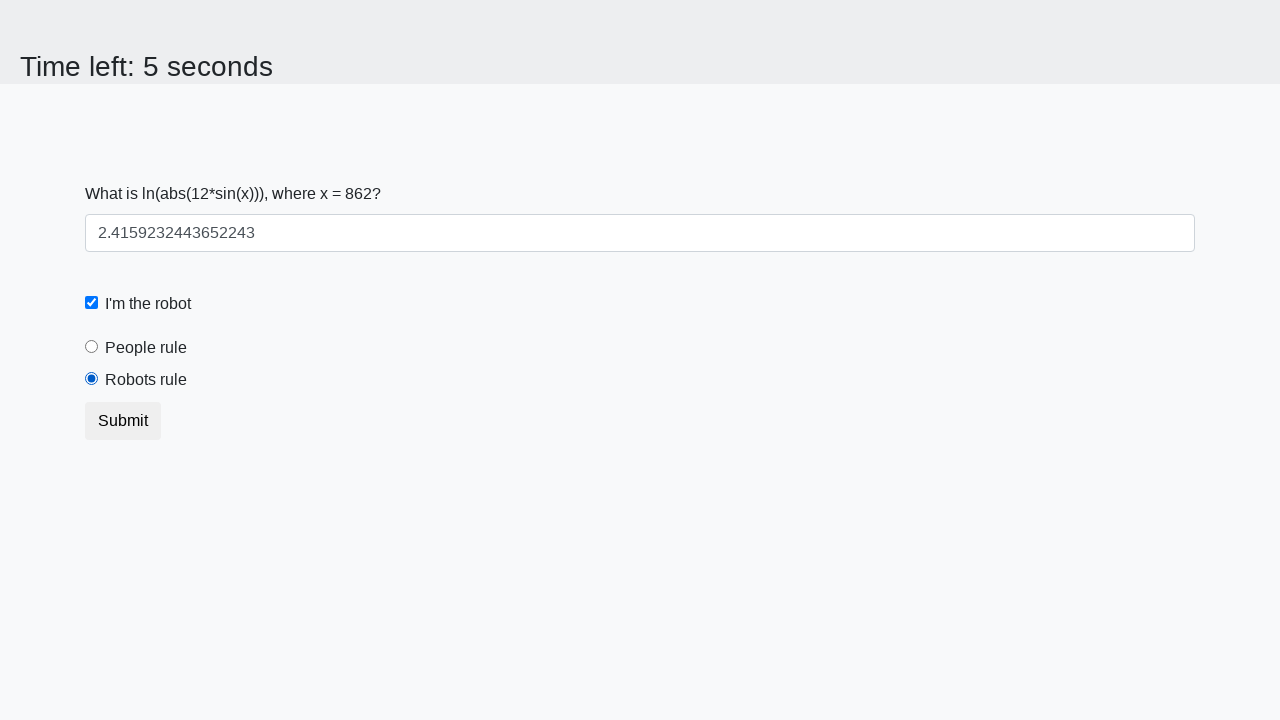

Submitted the form at (123, 421) on [type="submit"]
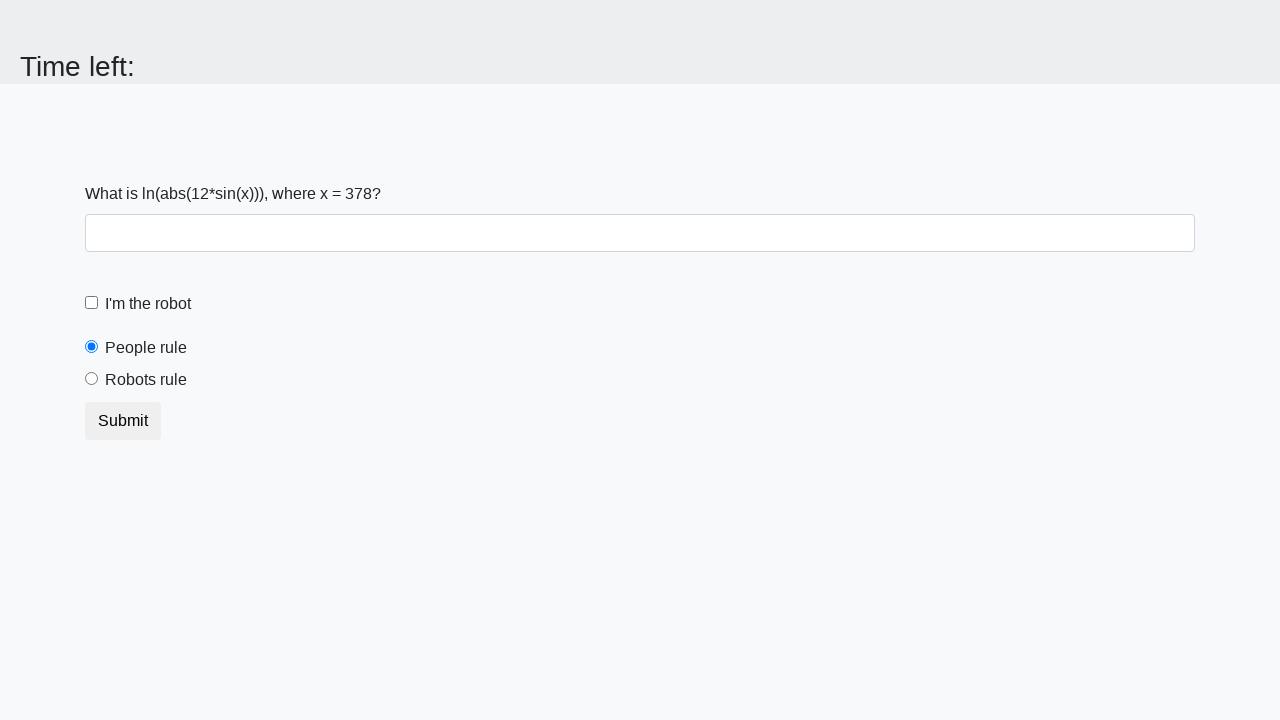

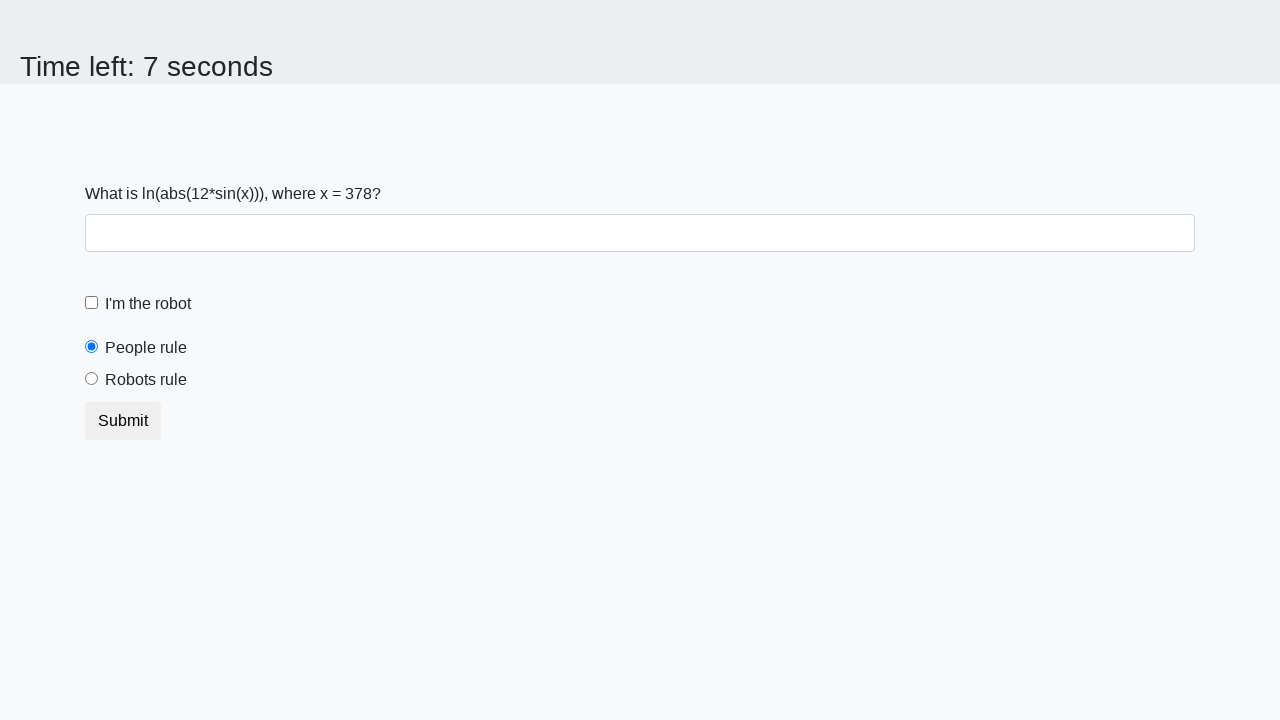